Tests page load functionality by navigating to a WordPress site and clicking on a menu item

Starting URL: https://seleniumatfingertips.wordpress.com/

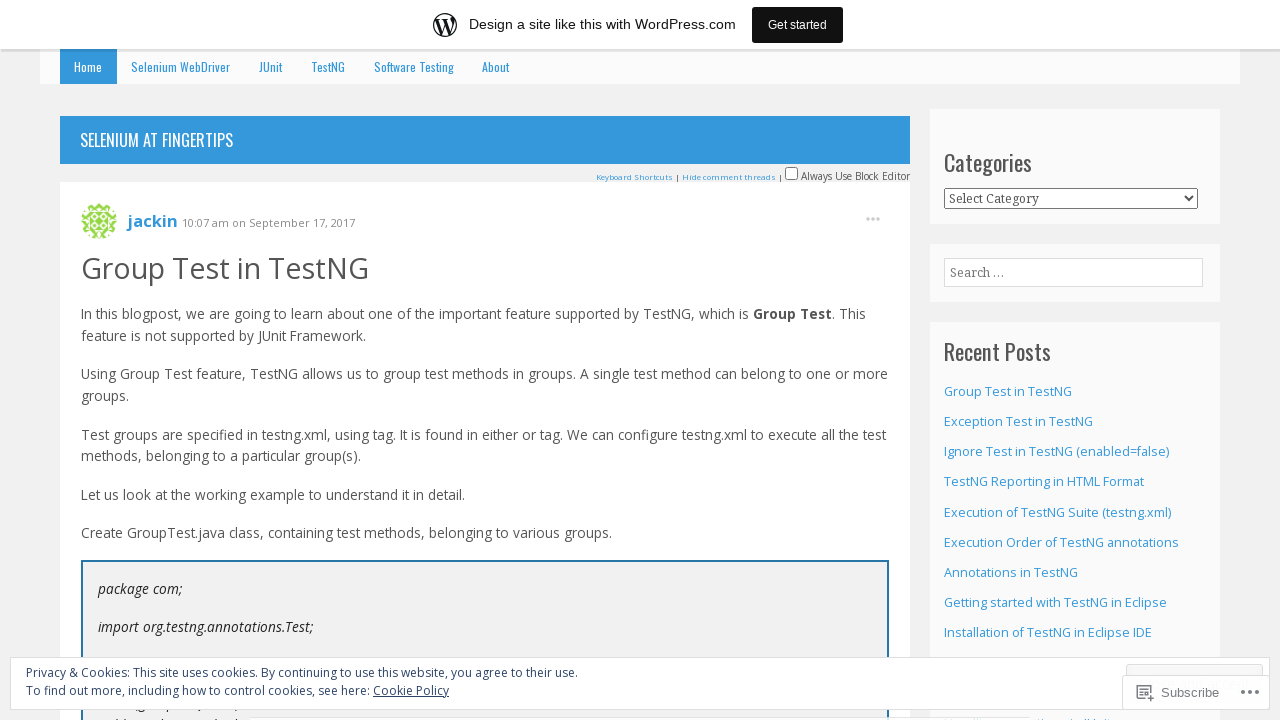

Navigated to WordPress site at https://seleniumatfingertips.wordpress.com/
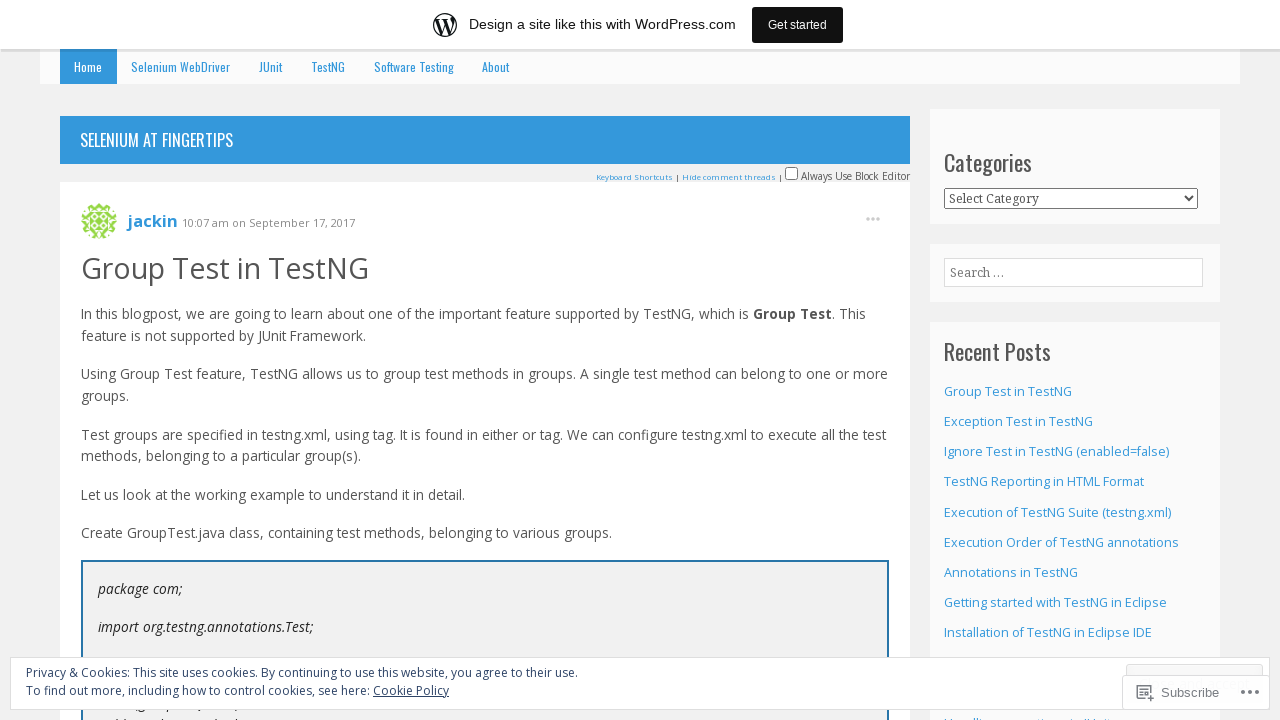

Clicked on menu item at (181, 67) on #menu-item-738
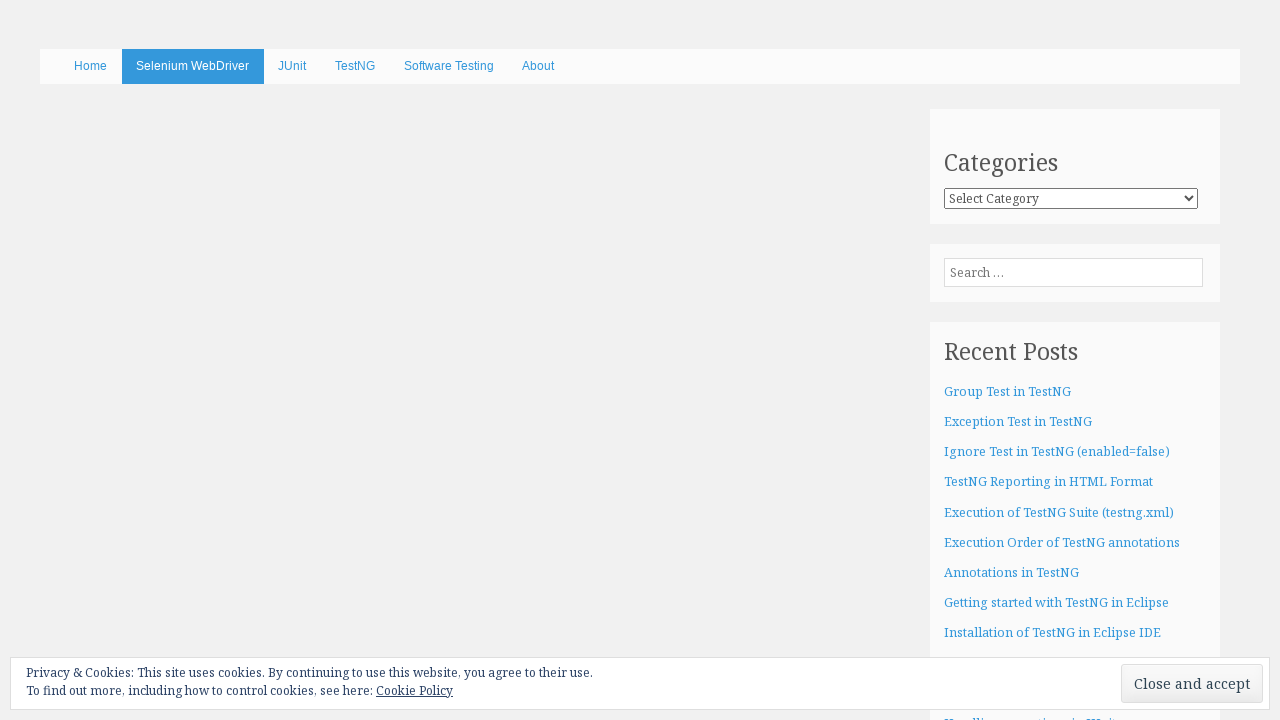

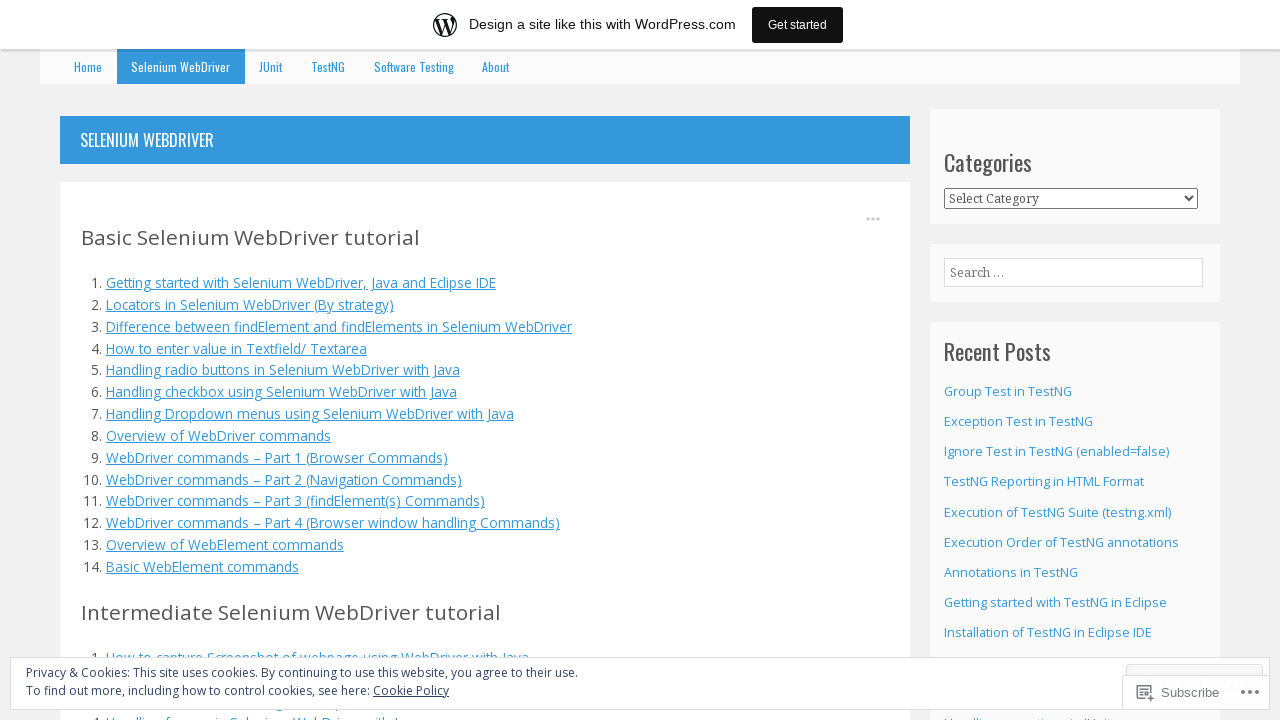